Tests JavaScript prompt alert functionality by clicking the prompt button, entering text, and accepting the alert

Starting URL: https://the-internet.herokuapp.com/javascript_alerts

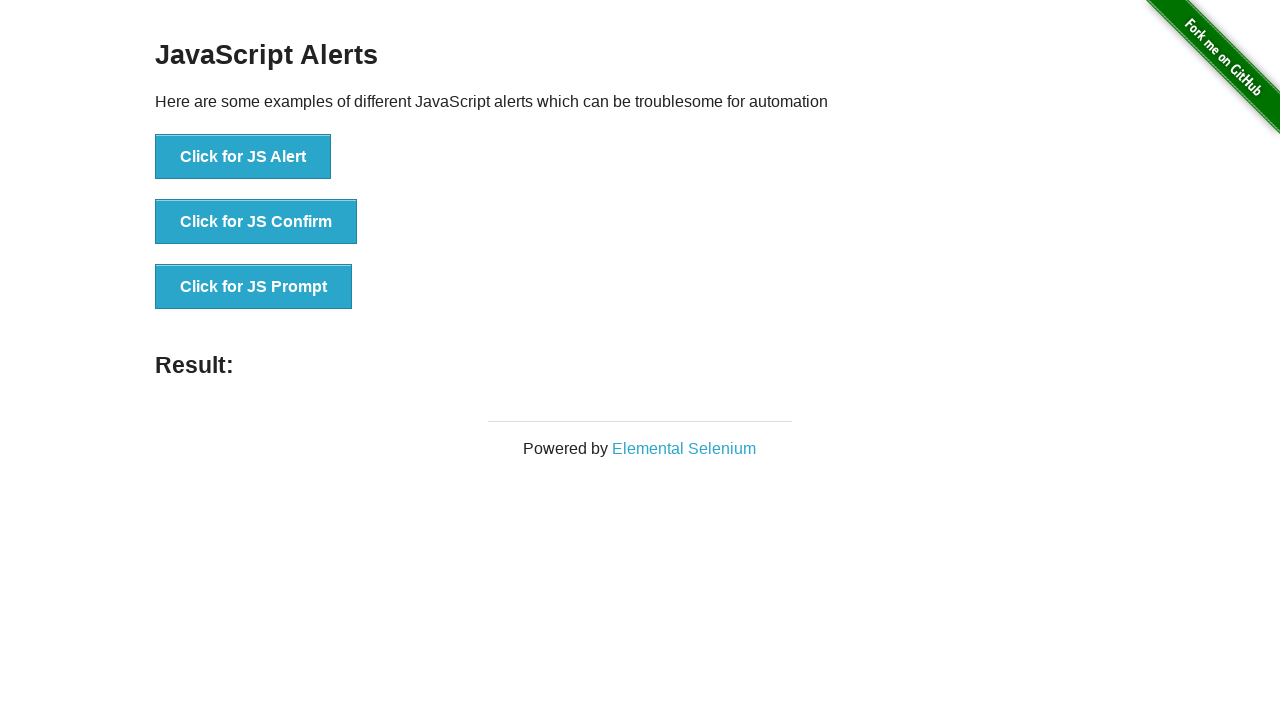

Clicked 'Click for JS Prompt' button to open JavaScript prompt alert at (254, 287) on xpath=//button[normalize-space()="Click for JS Prompt"]
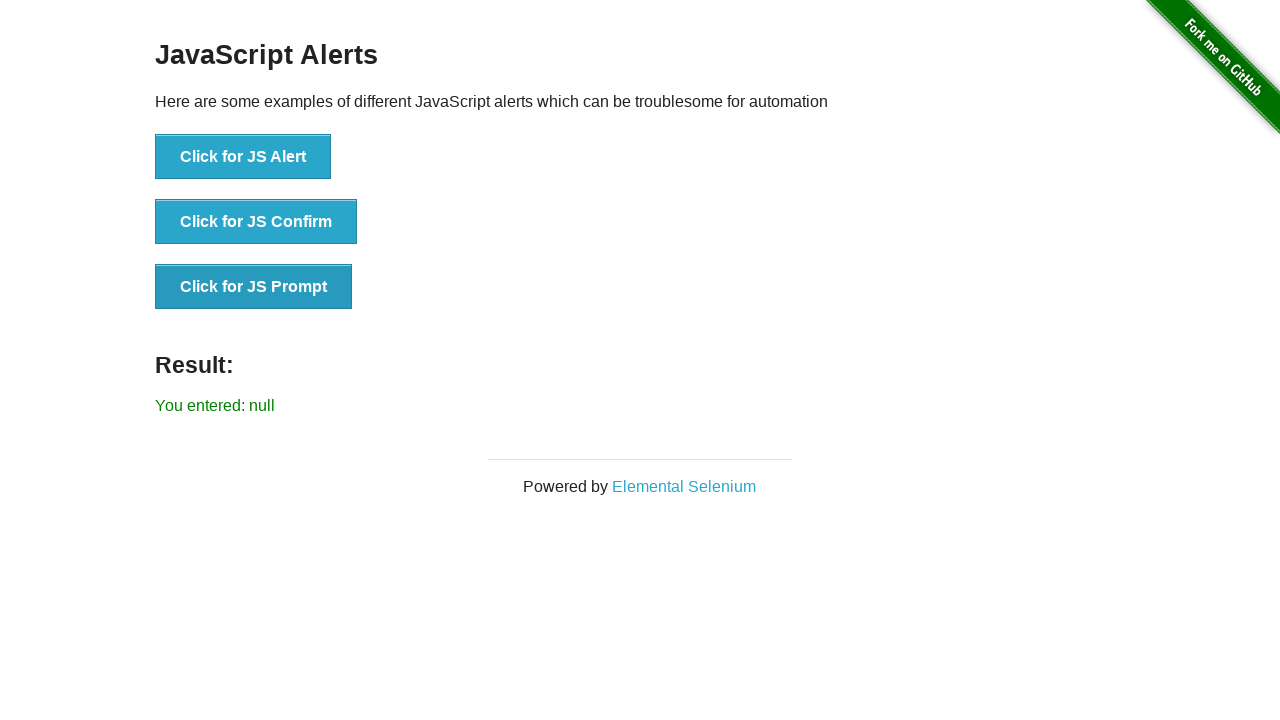

Set up dialog handler to accept prompt with text 'Welcome!'
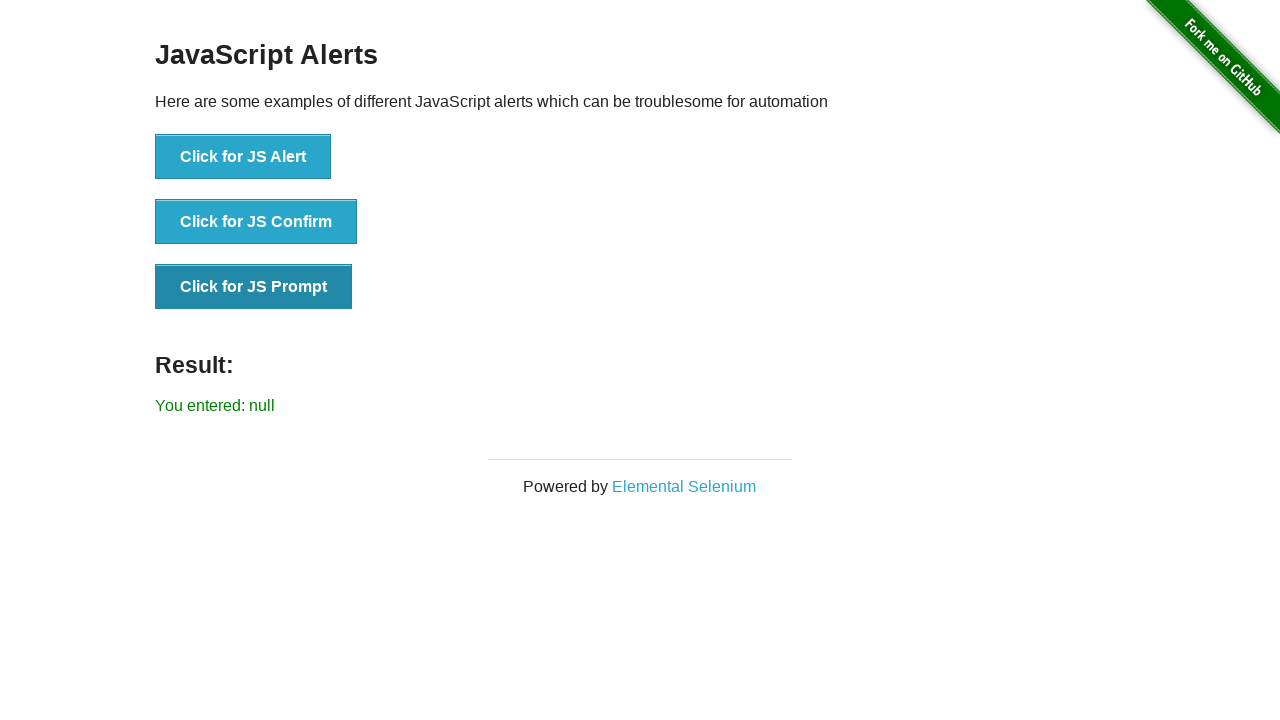

Clicked 'Click for JS Prompt' button again to open another JavaScript prompt at (254, 287) on xpath=//button[normalize-space()="Click for JS Prompt"]
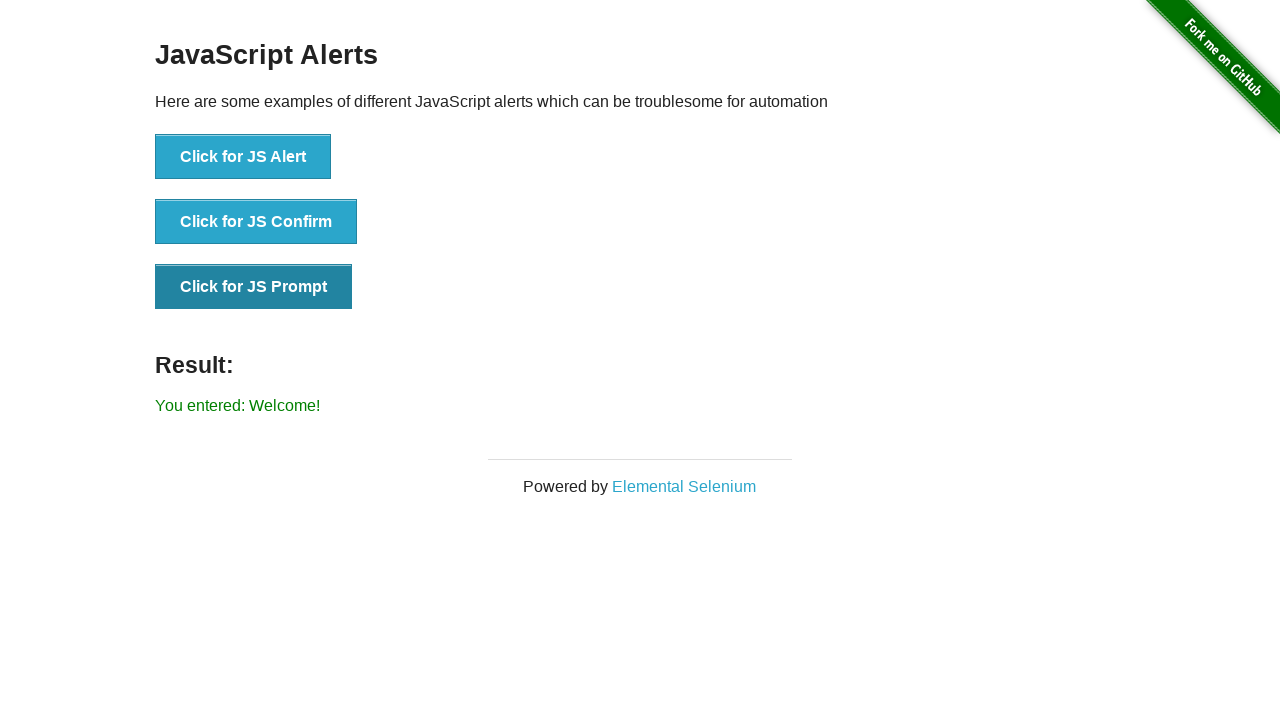

Set up dialog handler to dismiss the prompt alert
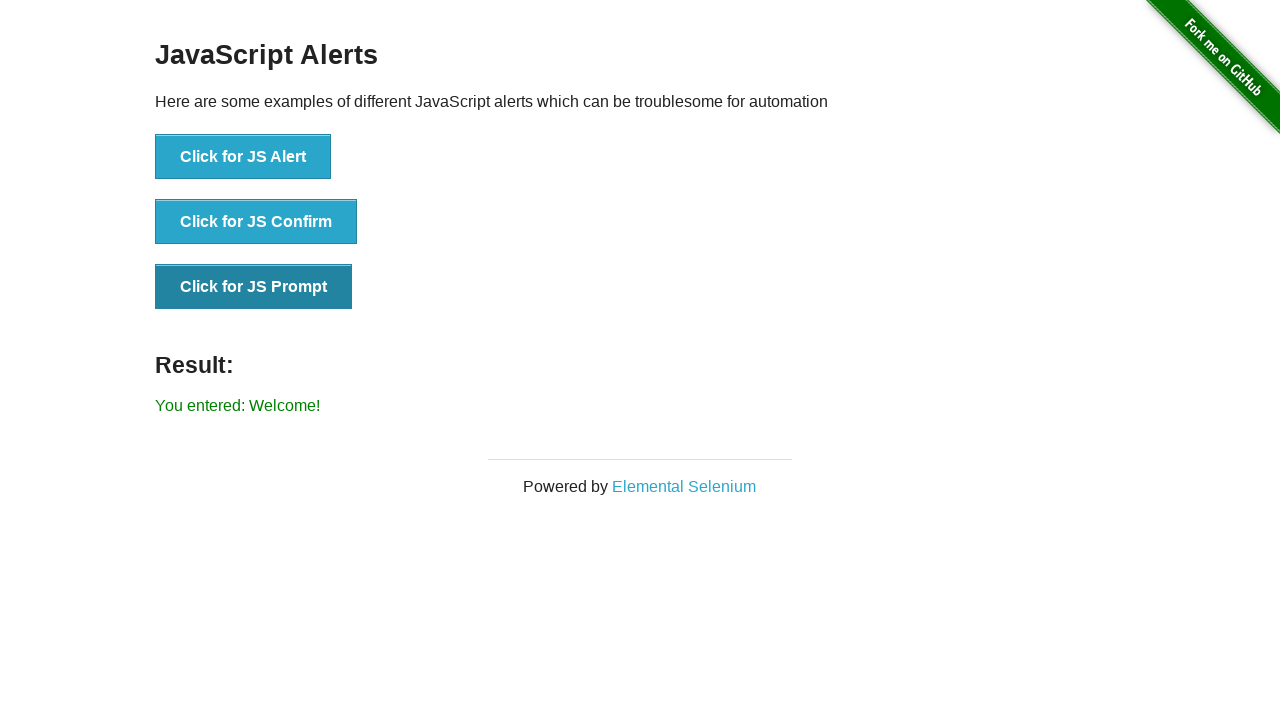

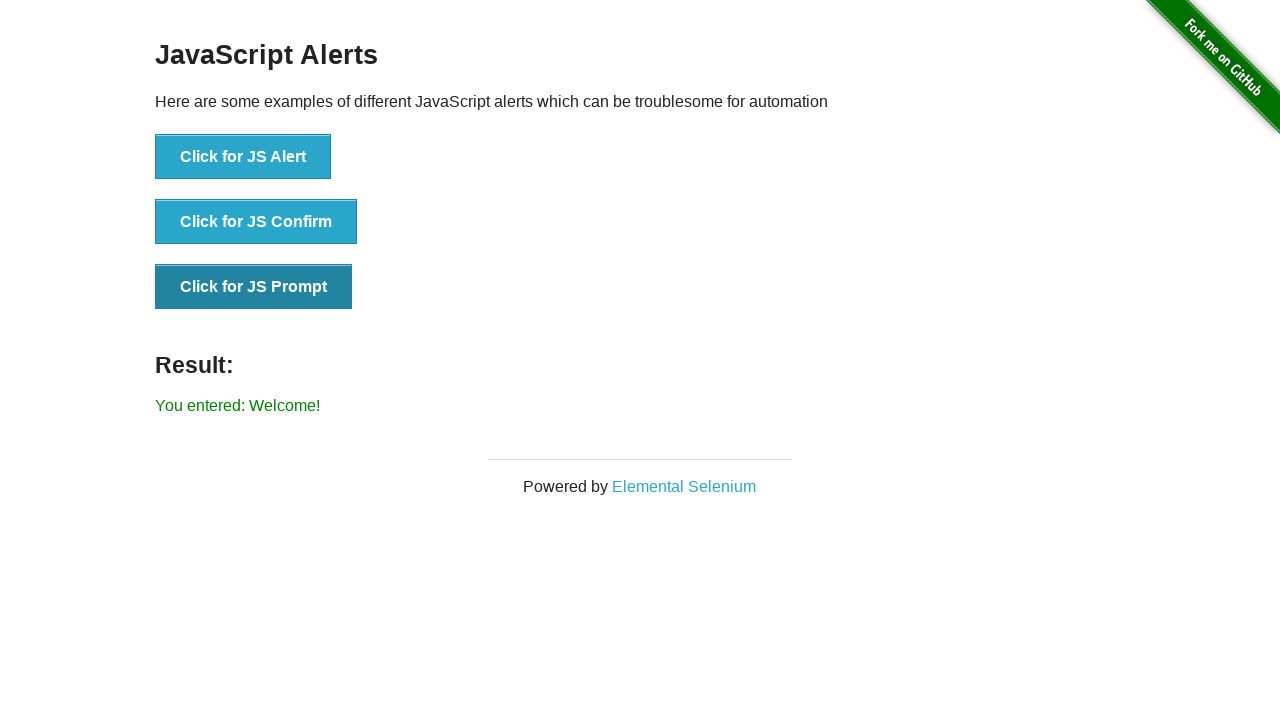